Tests the text box form on DemoQA by filling in the full name and email fields with test data

Starting URL: https://demoqa.com/text-box

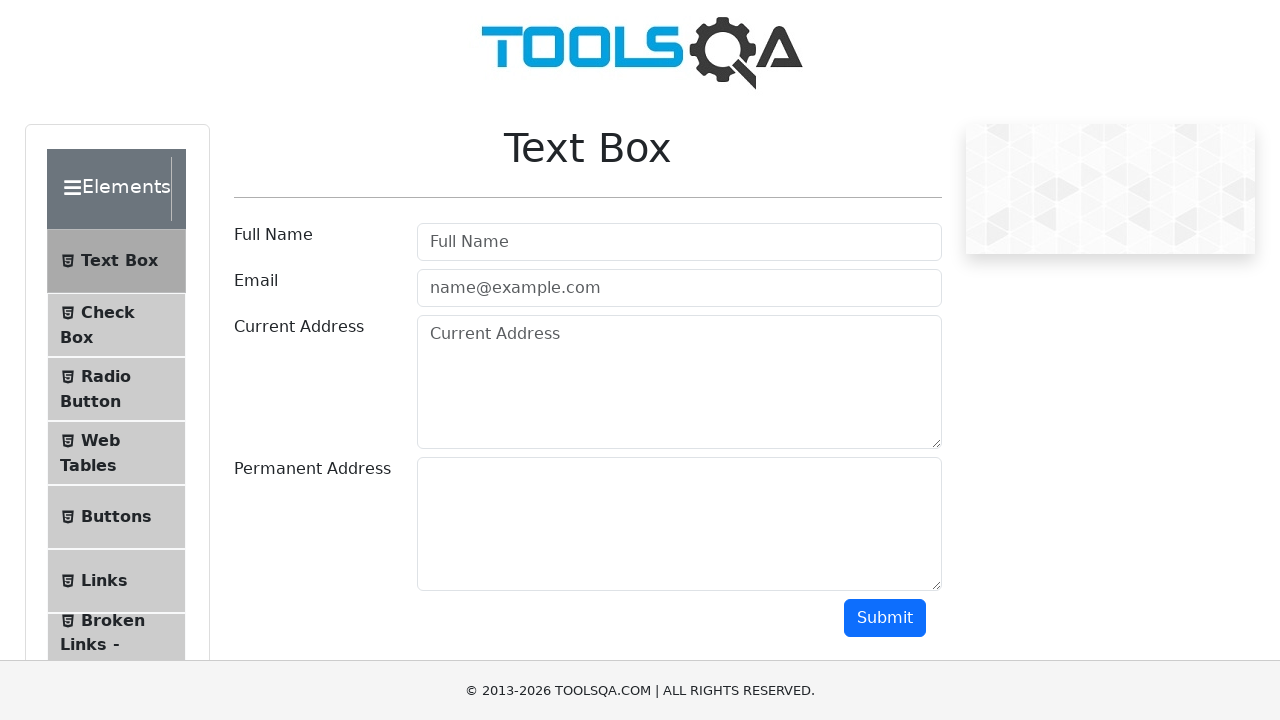

Filled full name field with 'Jennifer Martinez' on xpath=//input[@id='userName']
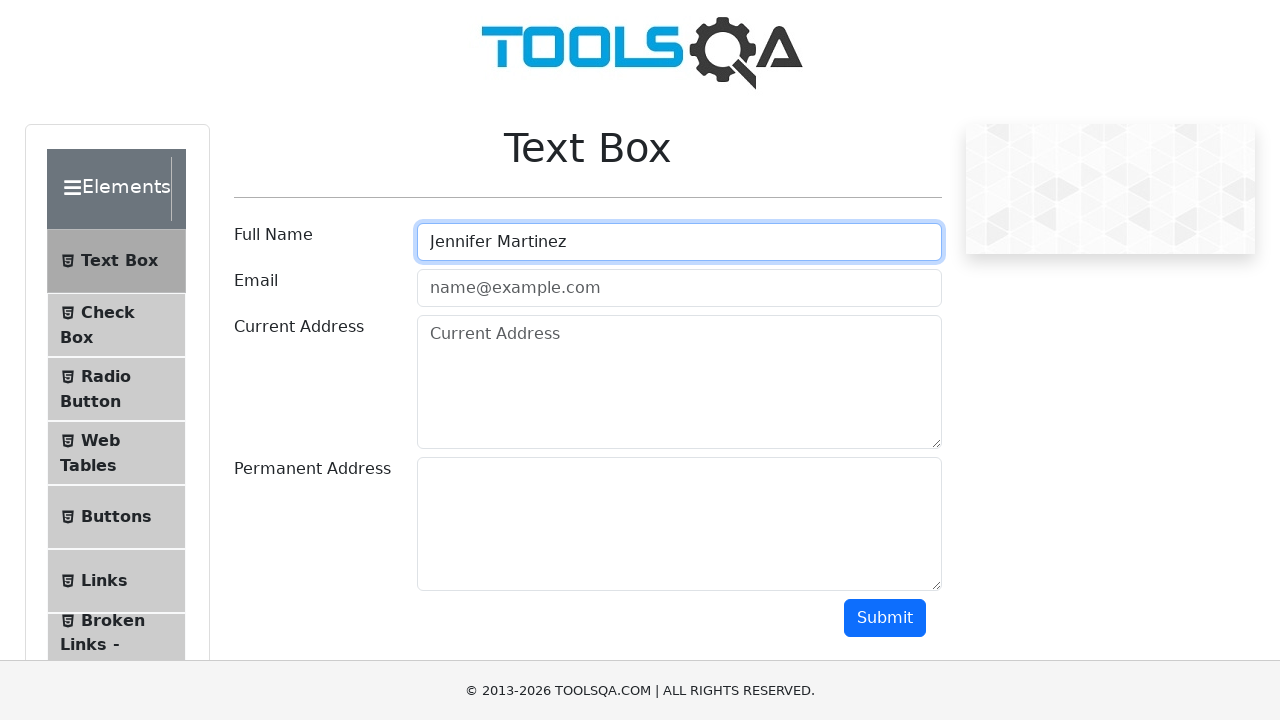

Filled email field with 'jennifer.martinez@testmail.com' on xpath=//input[@id='userEmail']
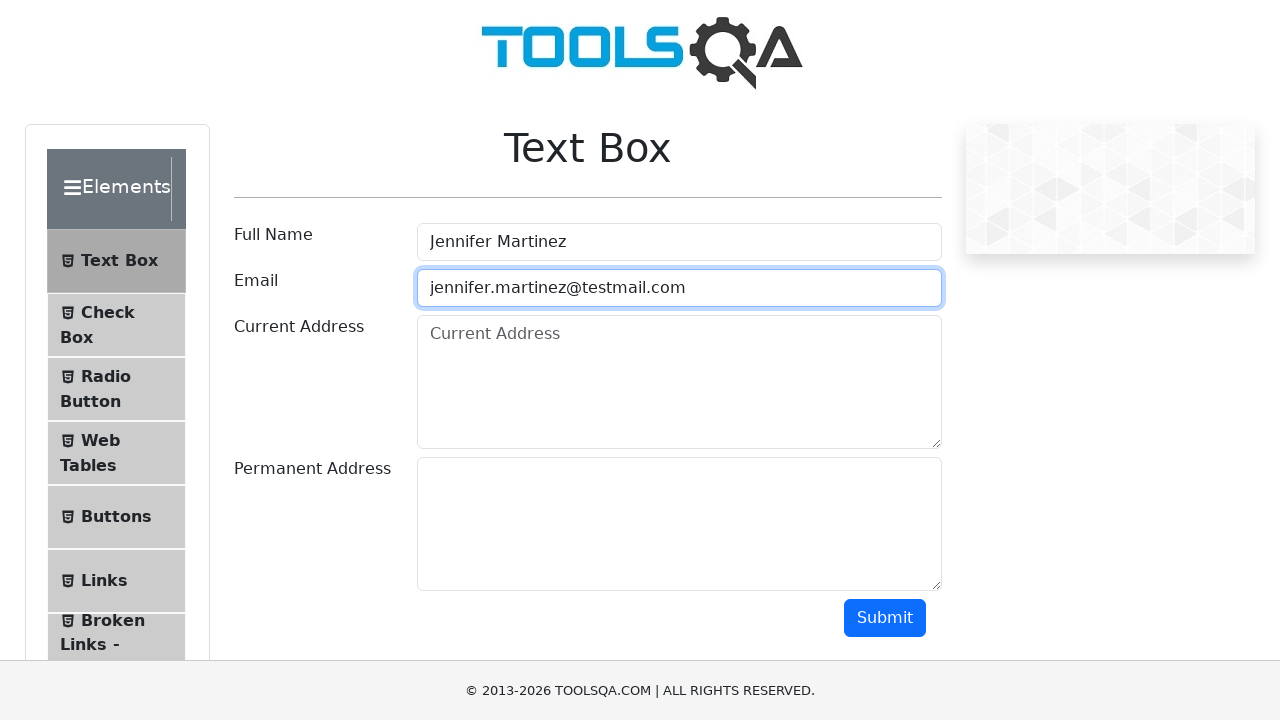

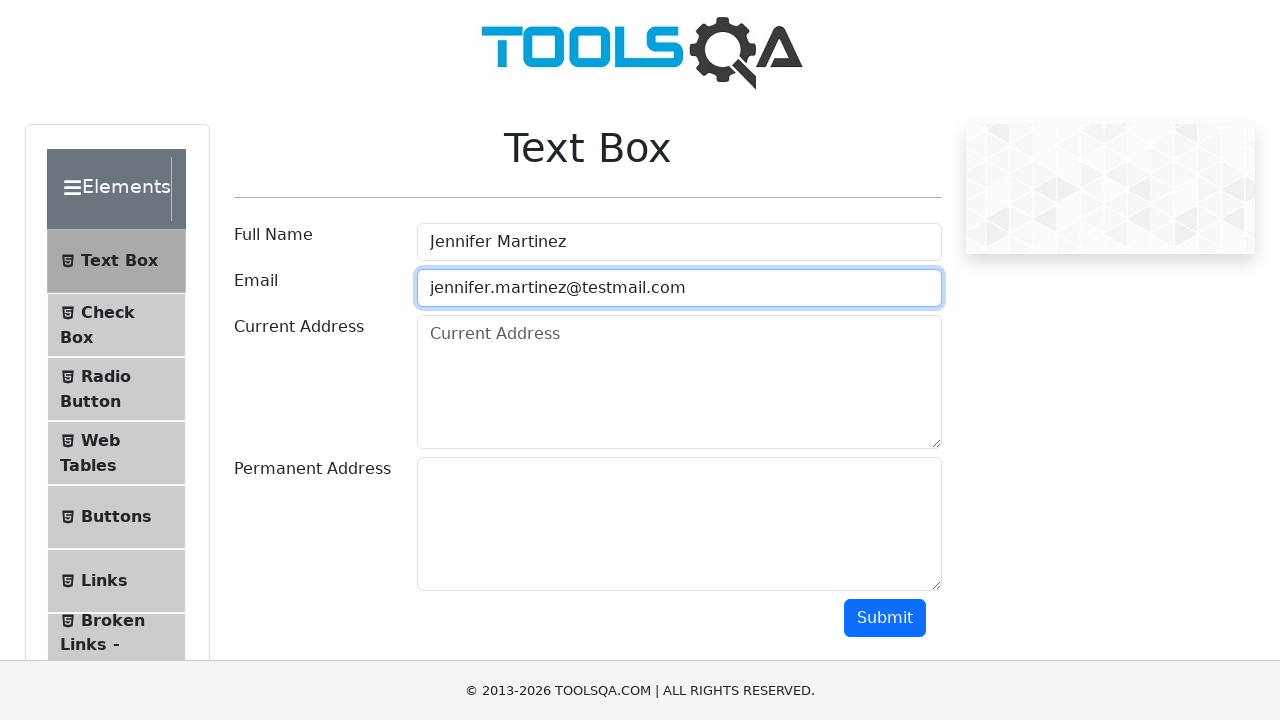